Tests an explicit wait scenario where the script waits for a price element to show "$100", then clicks a book button, performs a mathematical calculation based on a displayed value, and submits the answer.

Starting URL: http://suninjuly.github.io/explicit_wait2.html

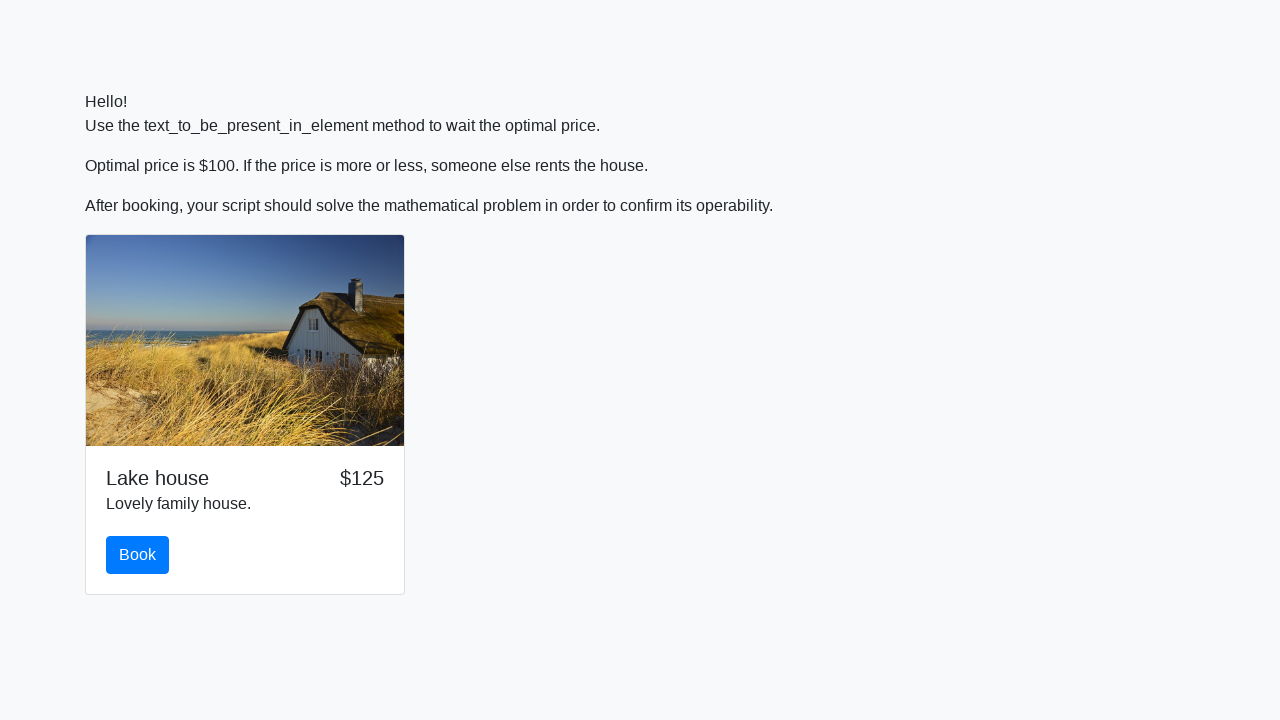

Waited for price element to display '$100'
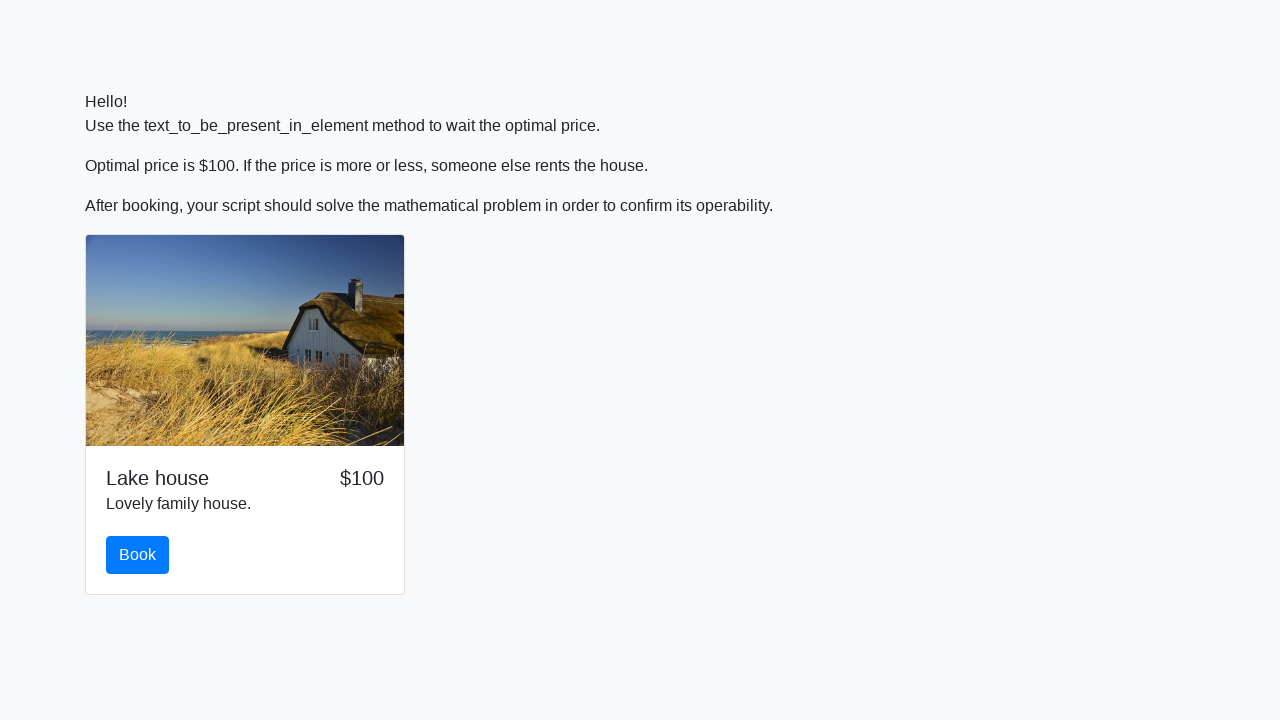

Clicked the book button at (138, 555) on #book
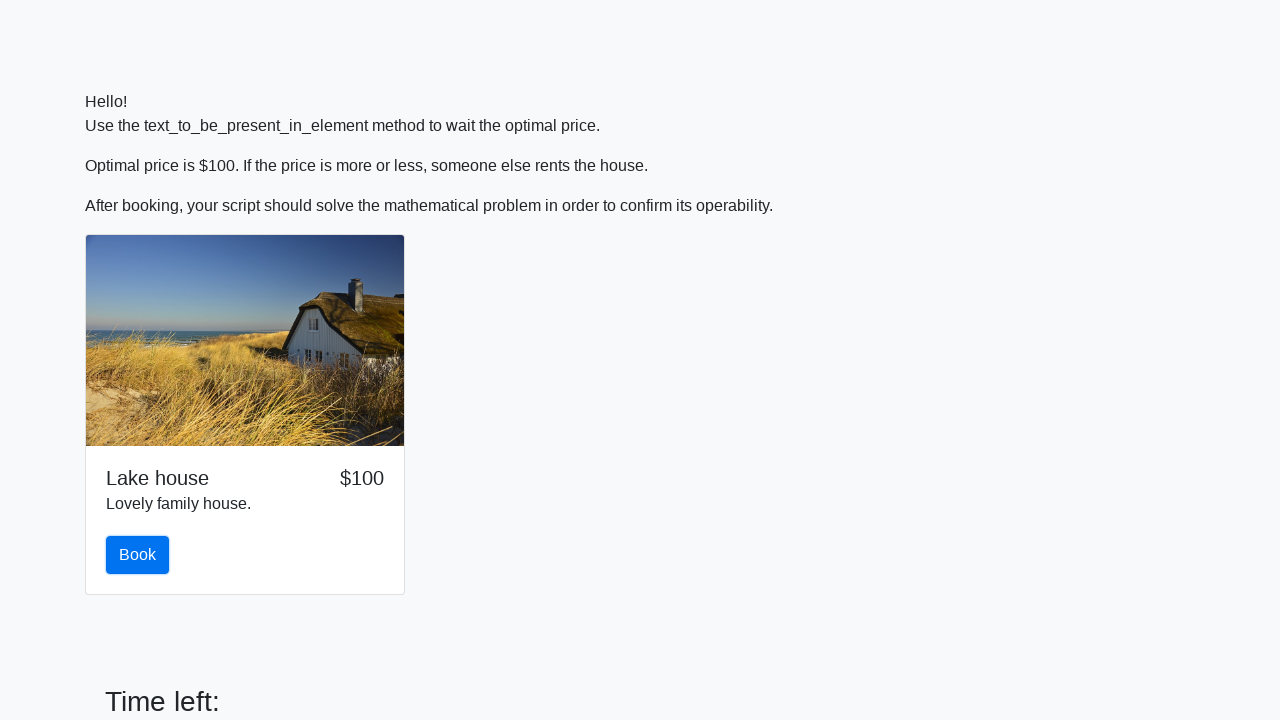

Retrieved input value: 336
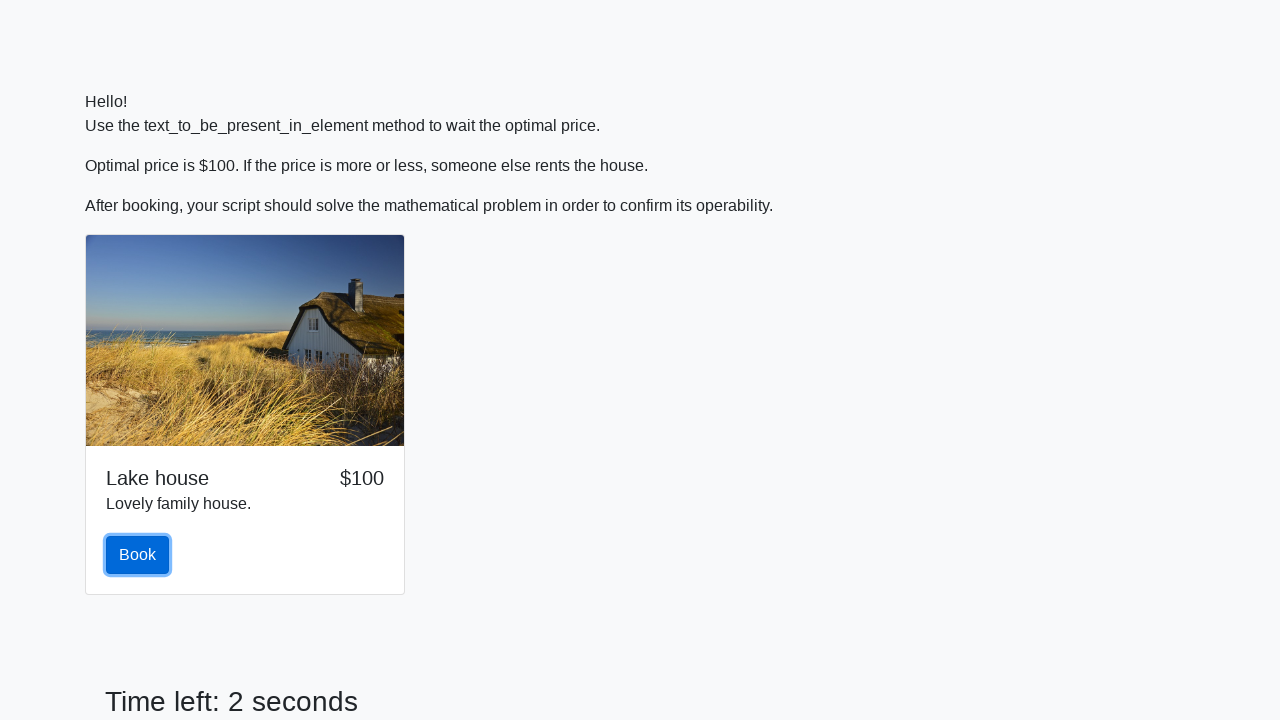

Calculated mathematical answer: 0.5867688519961057
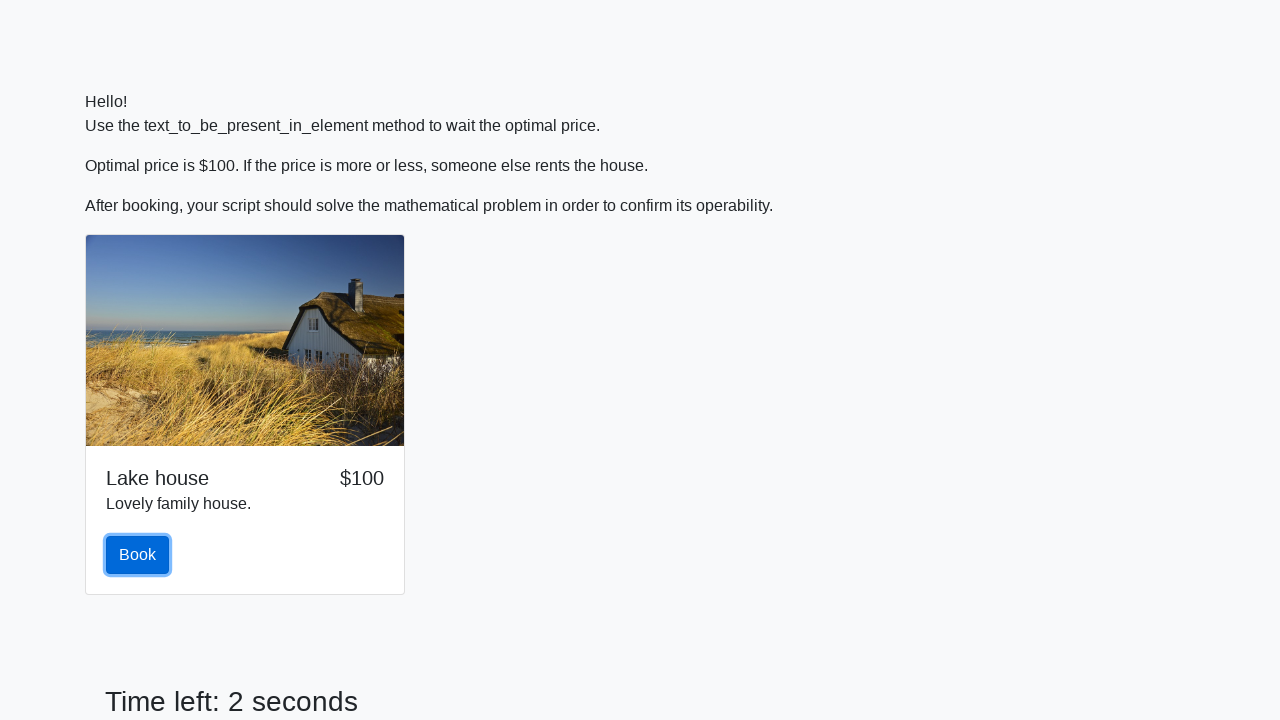

Filled answer field with calculated value: 0.5867688519961057 on #answer
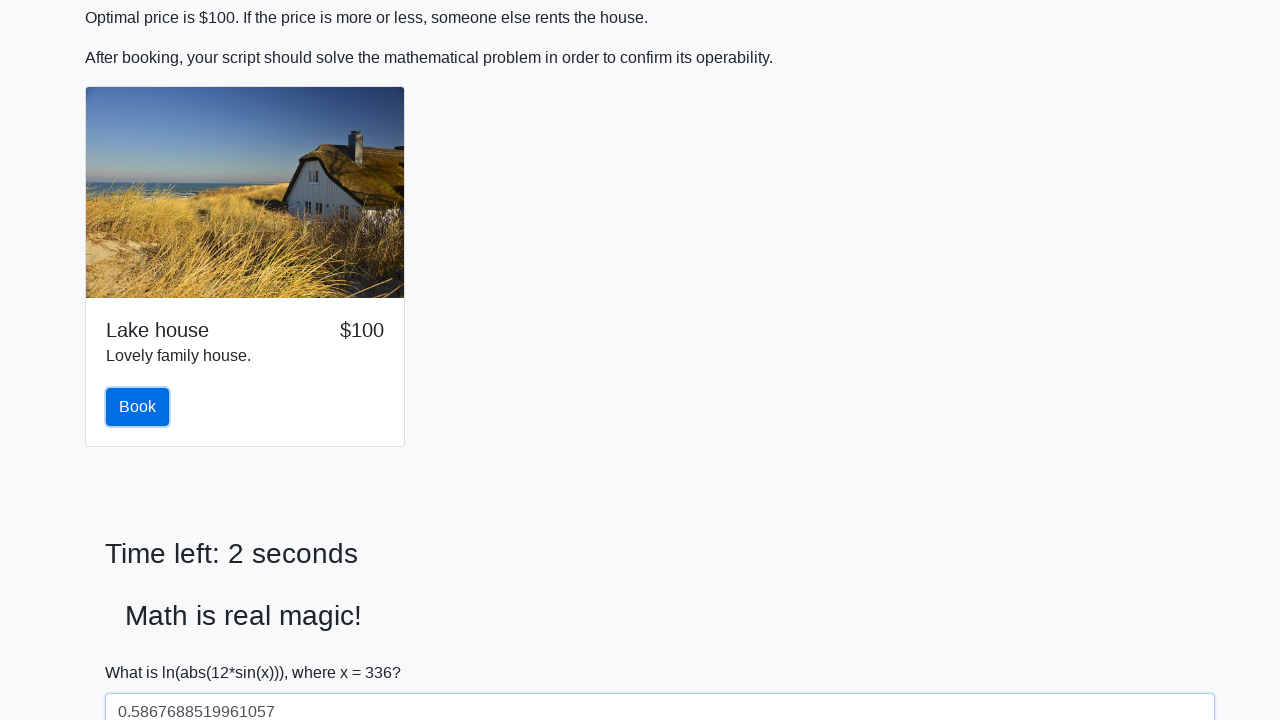

Clicked the Submit button at (143, 651) on button:has-text('Submit')
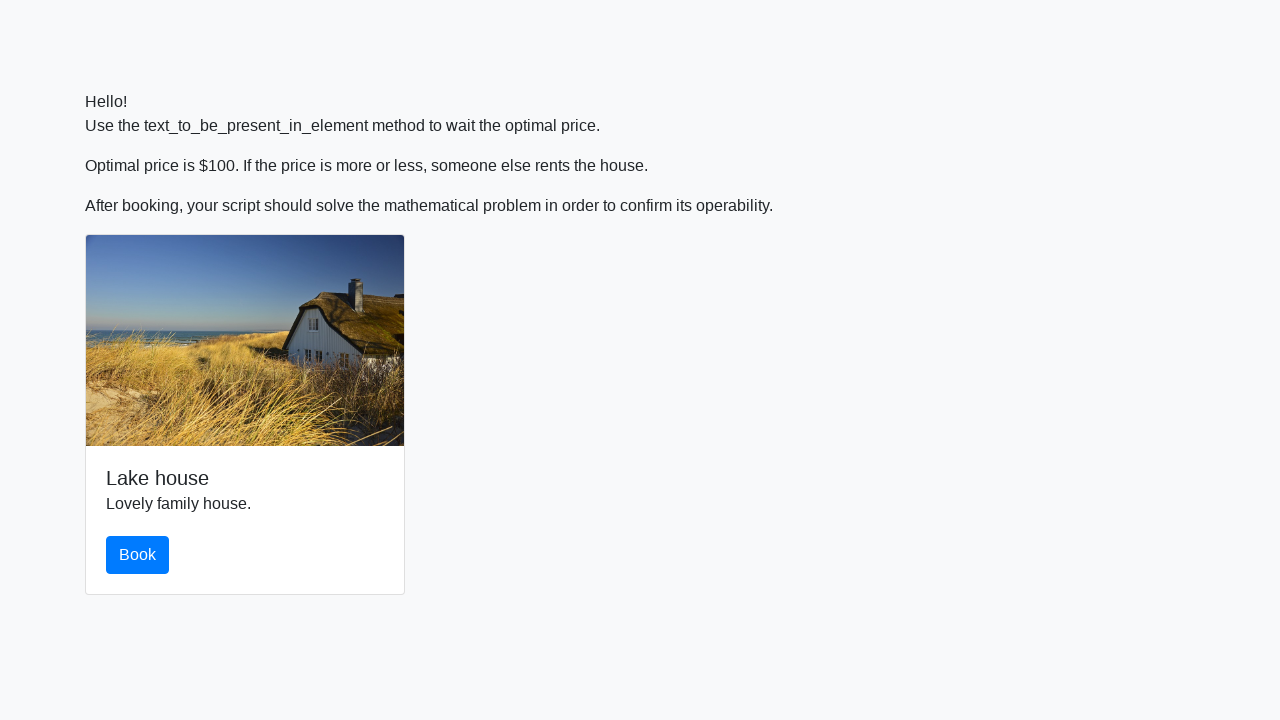

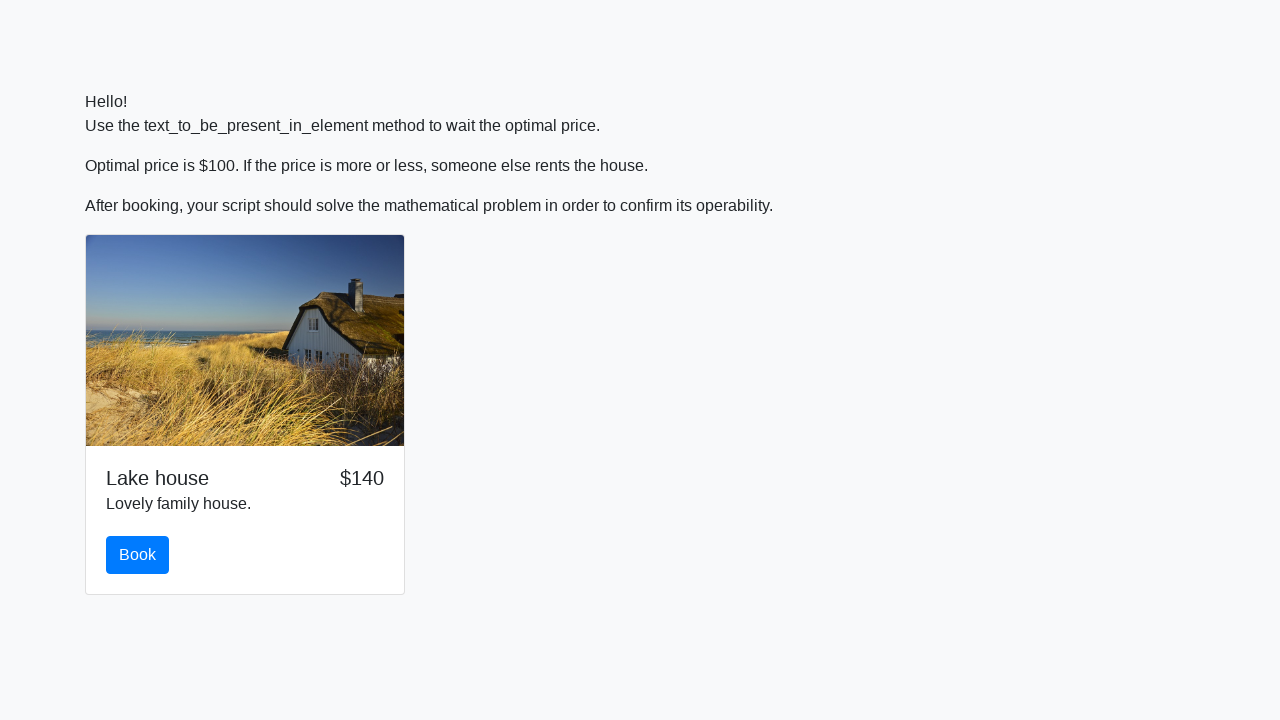